Tests interacting with elements inside an iframe and switching between iframe and main content

Starting URL: https://www.qa-practice.com/elements/iframe/iframe_page

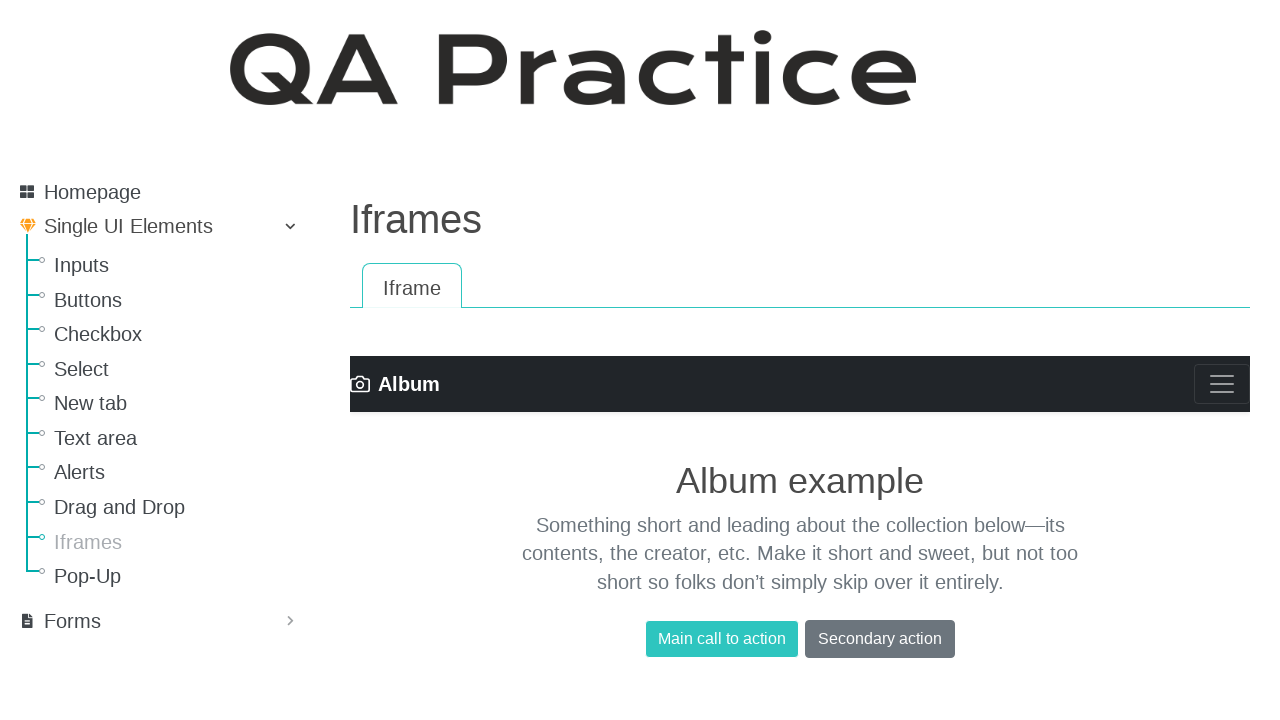

Located iframe element
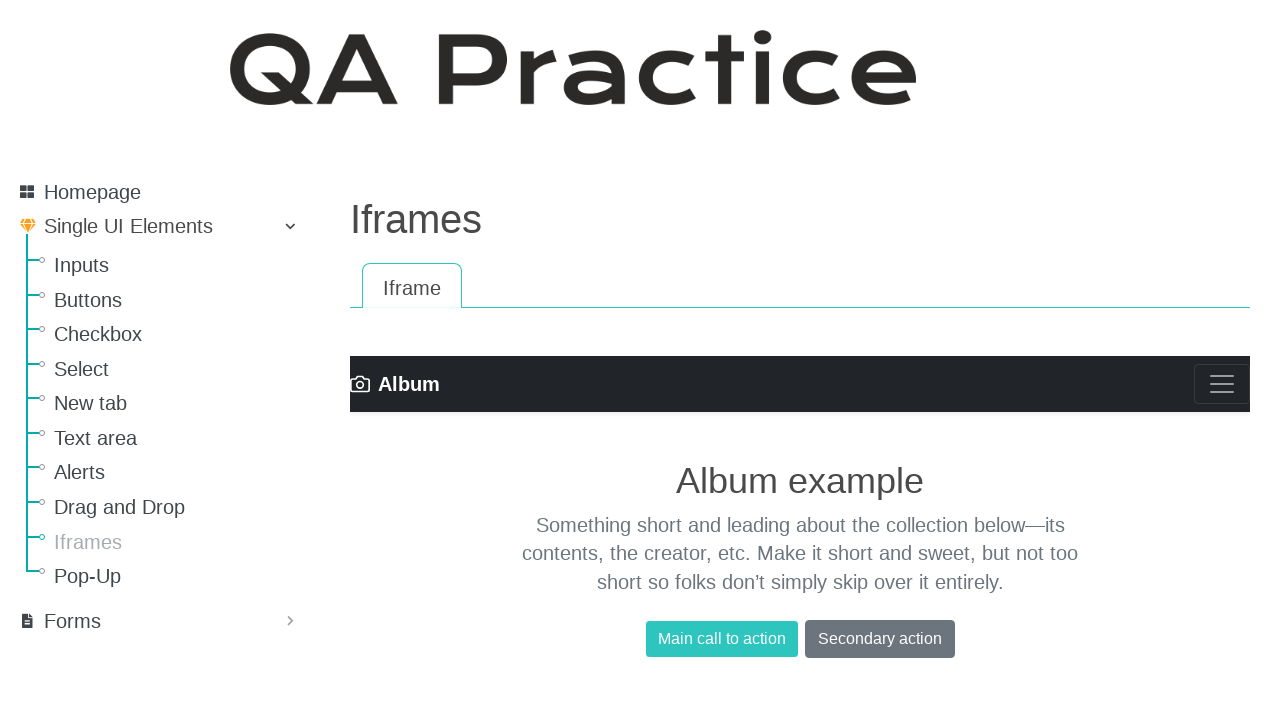

Clicked burger menu button inside iframe at (1222, 384) on iframe >> internal:control=enter-frame >> .navbar-toggler-icon
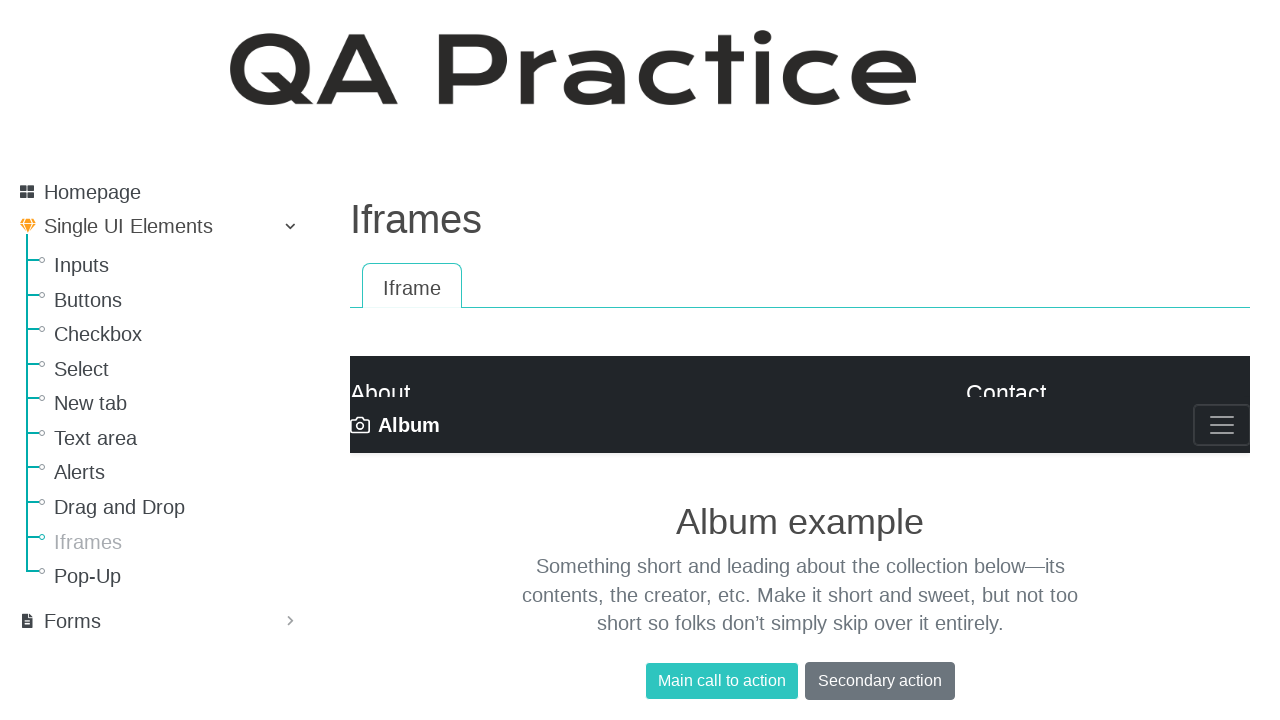

Clicked active tab in main content at (412, 287) on .tab.active>a
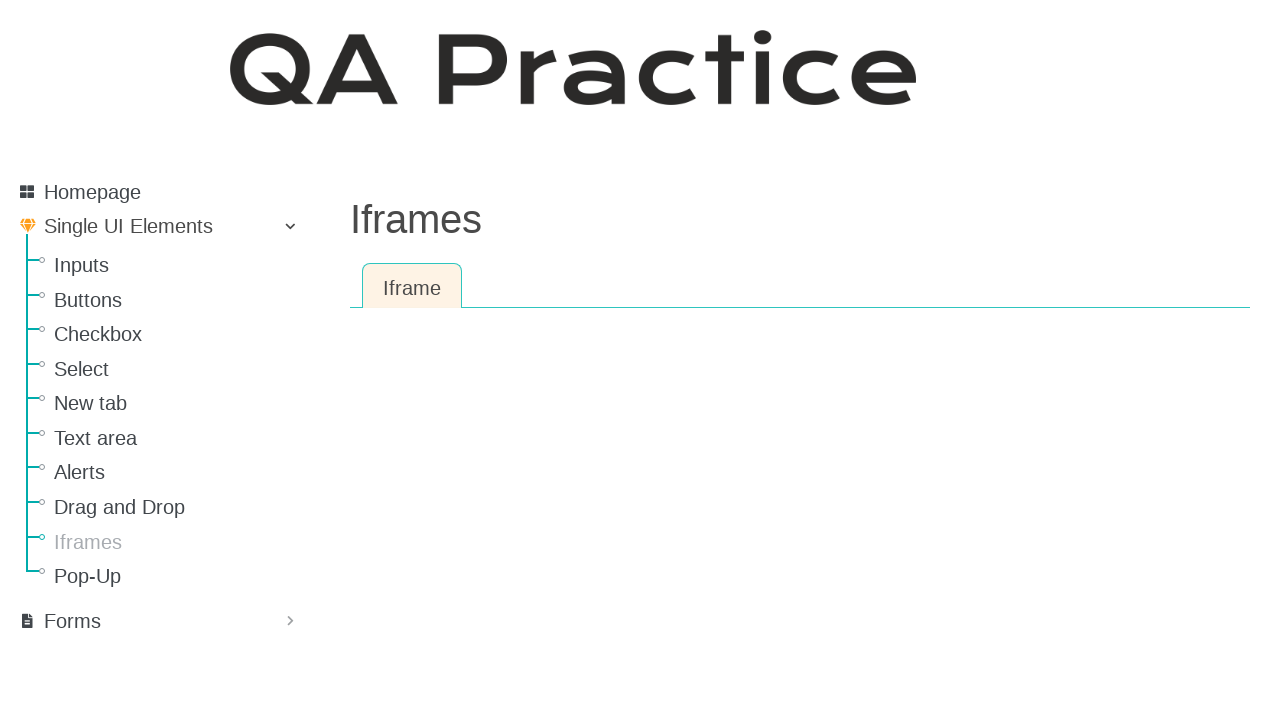

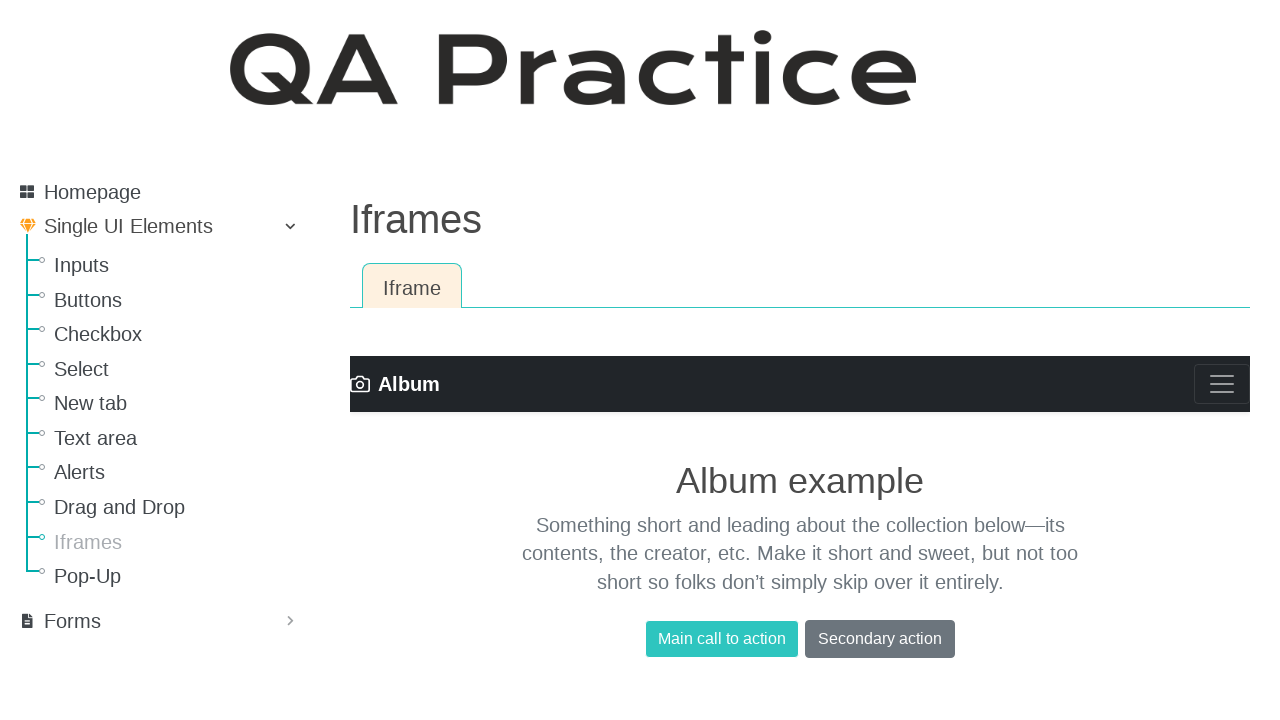